Tests window handling functionality by opening a new window, filling a form in the new window, then returning to the parent window to fill another form field

Starting URL: https://www.hyrtutorials.com/p/window-handles-practice.html

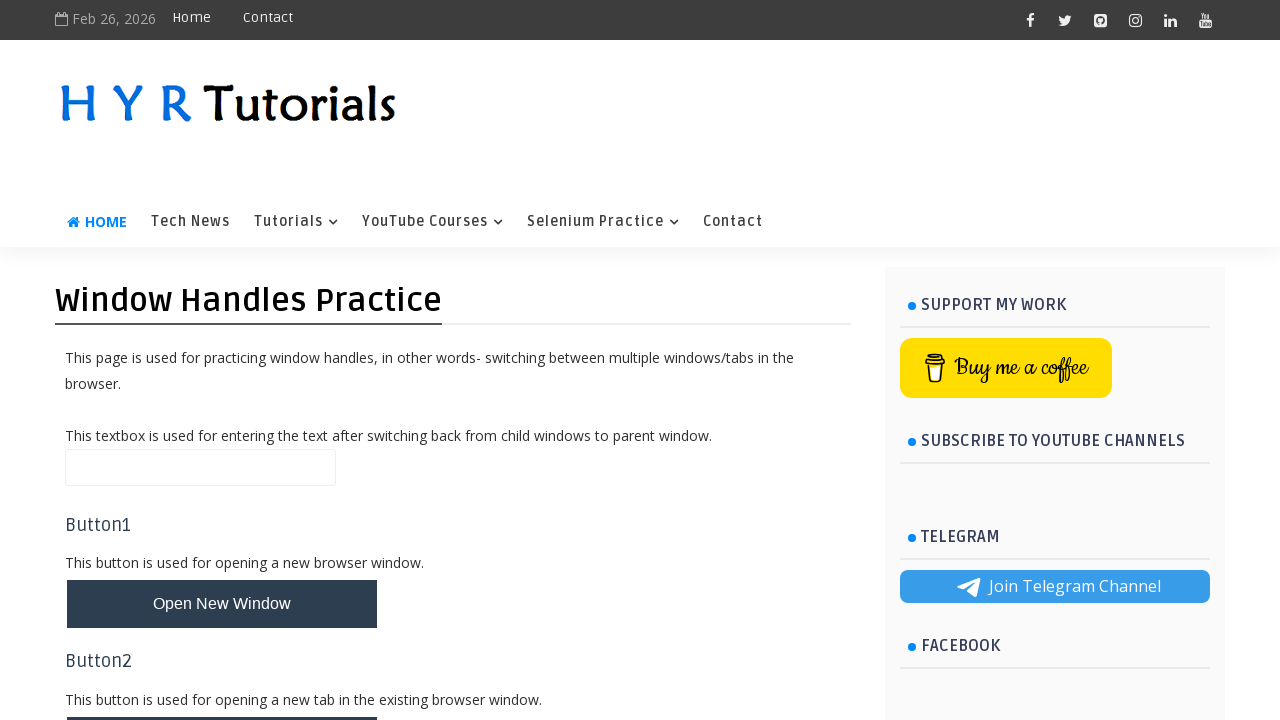

Scrolled down 300px to make button visible
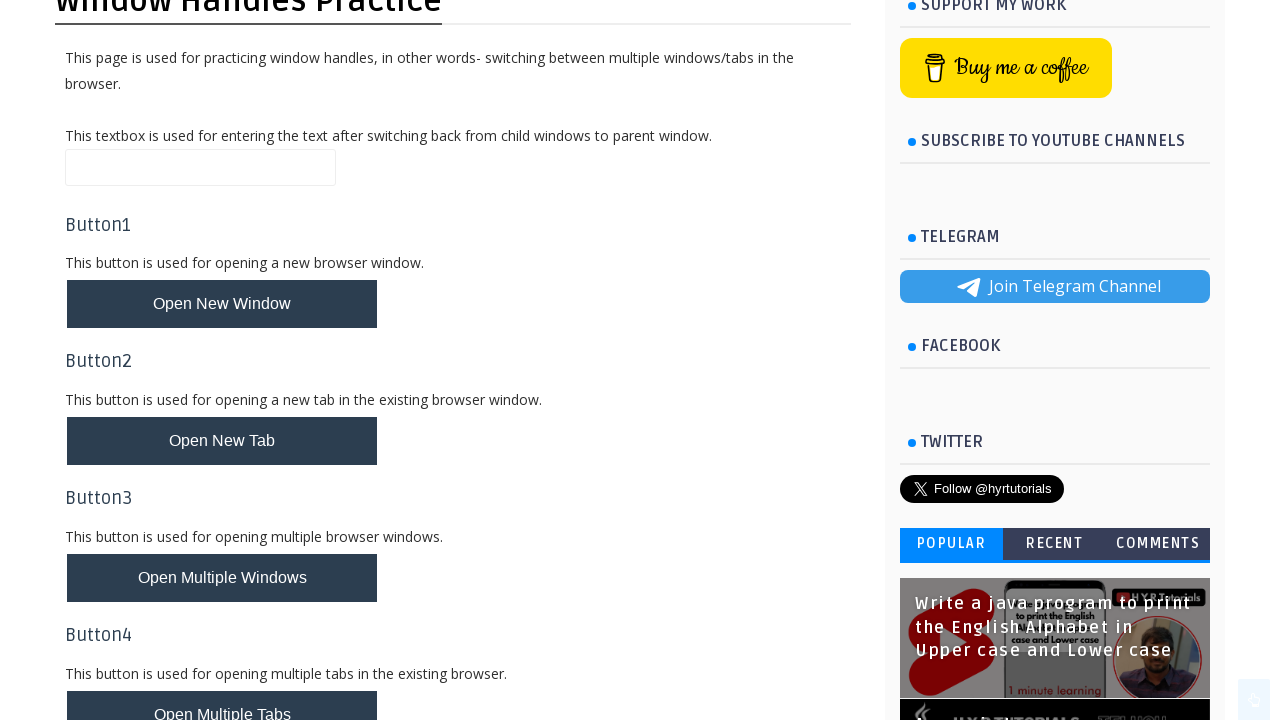

Clicked button to open new window at (222, 304) on #newWindowBtn
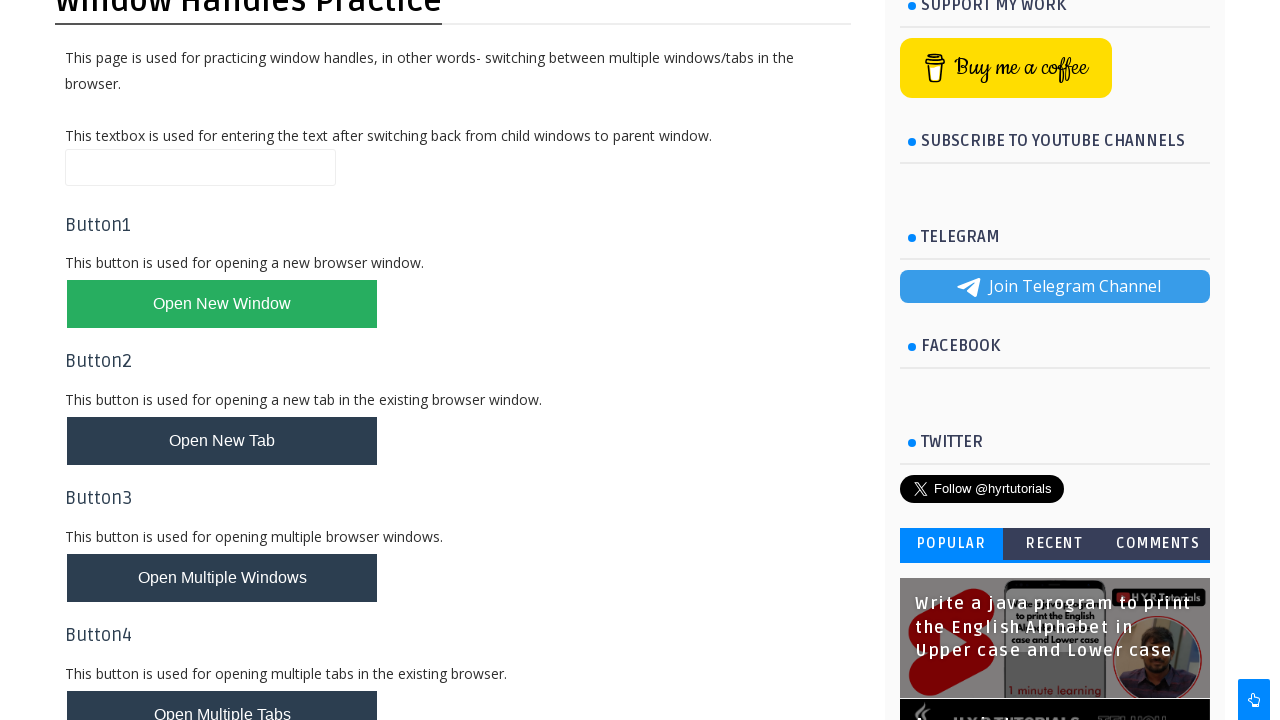

New window opened and captured
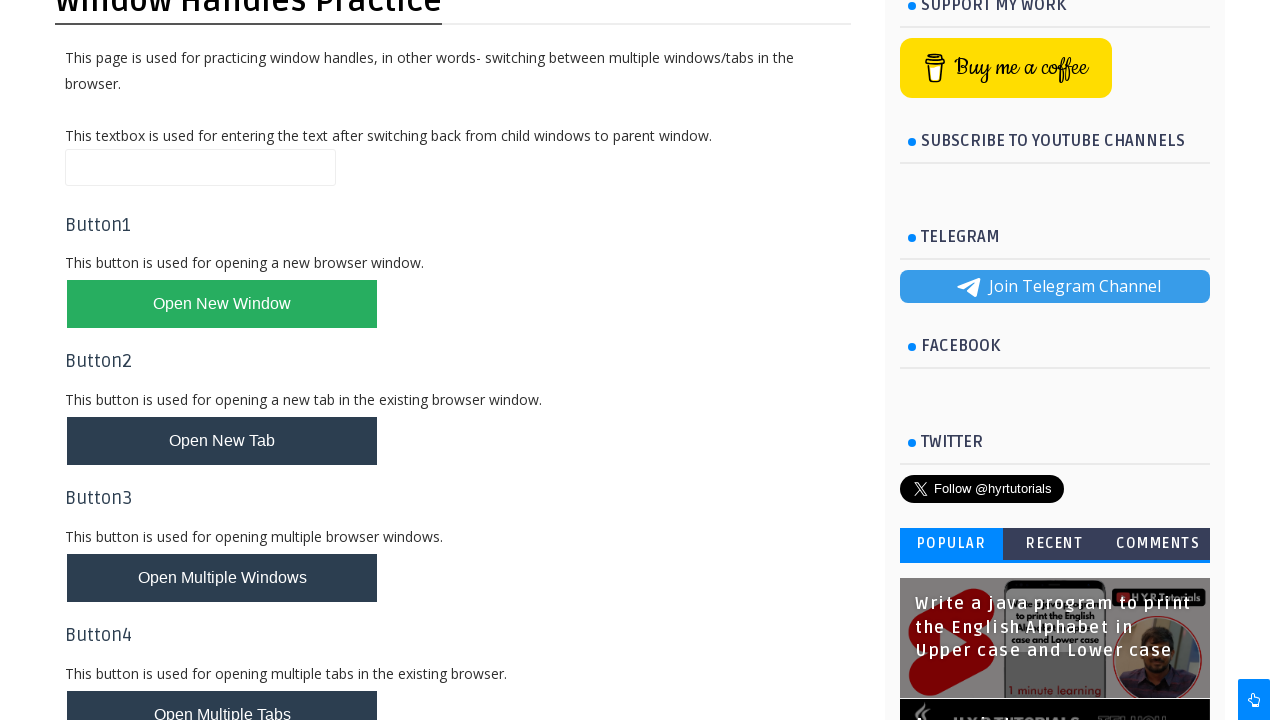

Filled firstName field with 'Test' in new window on #firstName
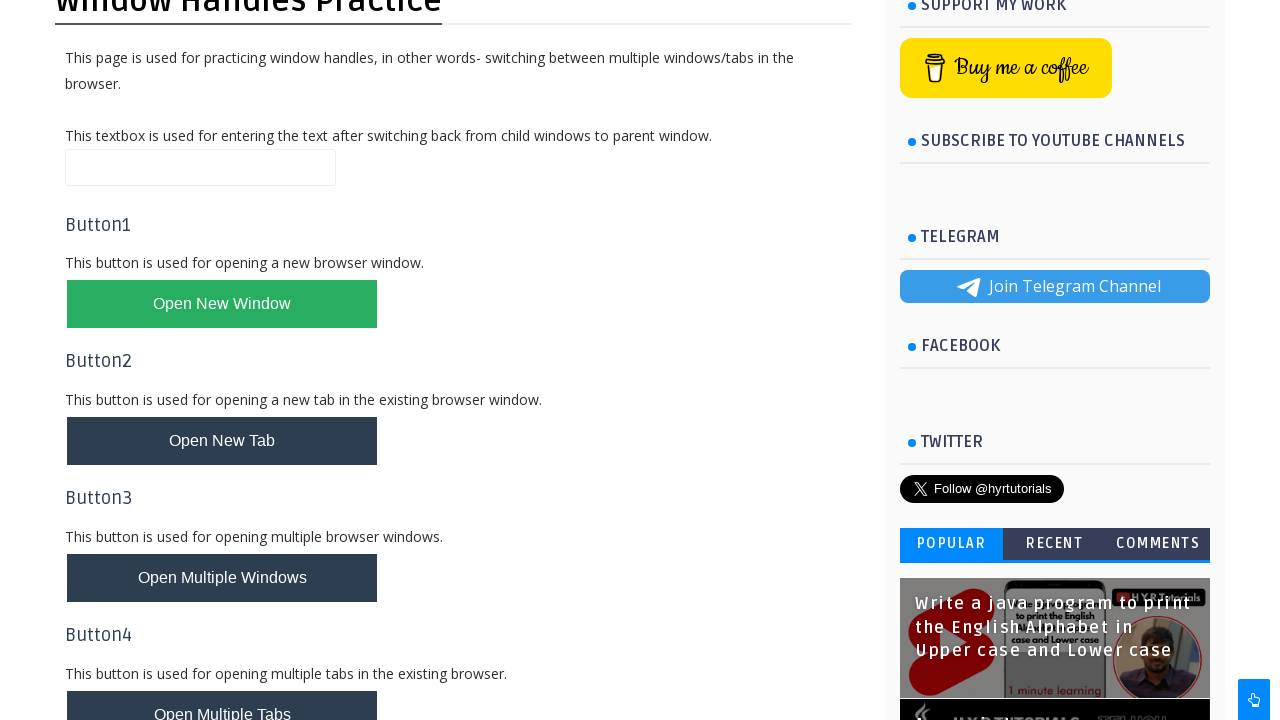

Closed new window
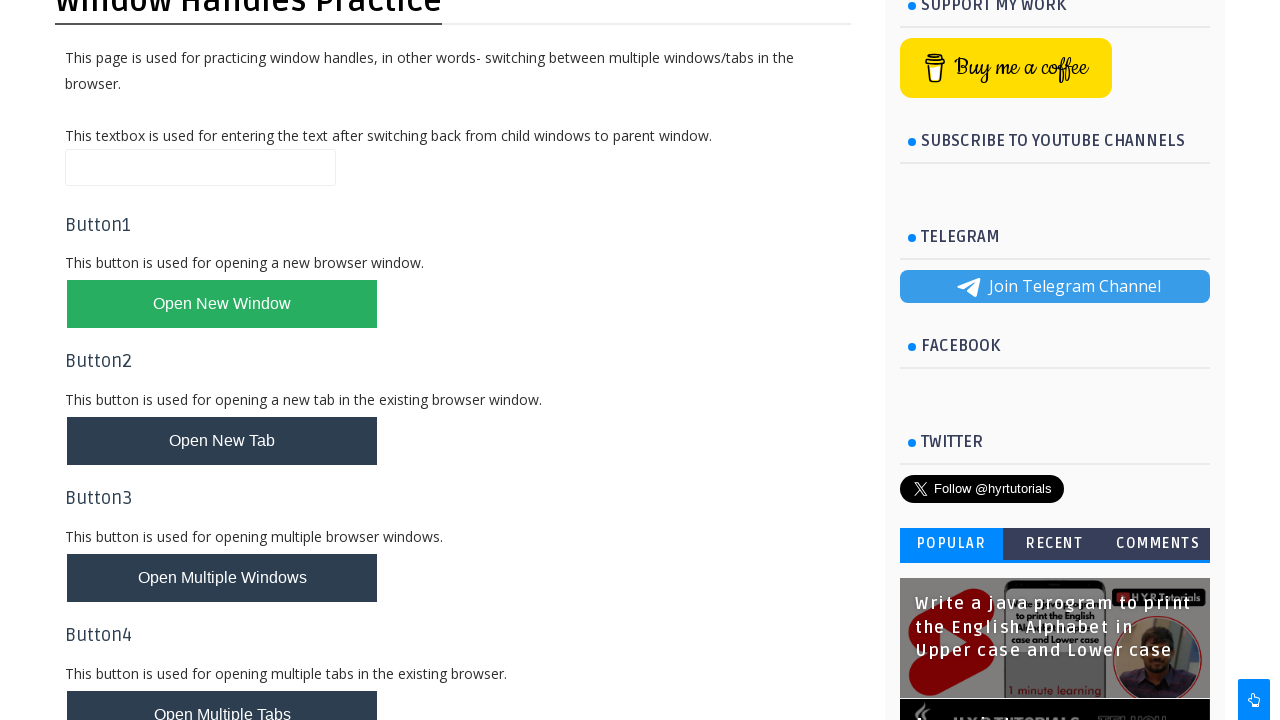

Filled name field with 'Hello' in parent window on //input[@id='name']
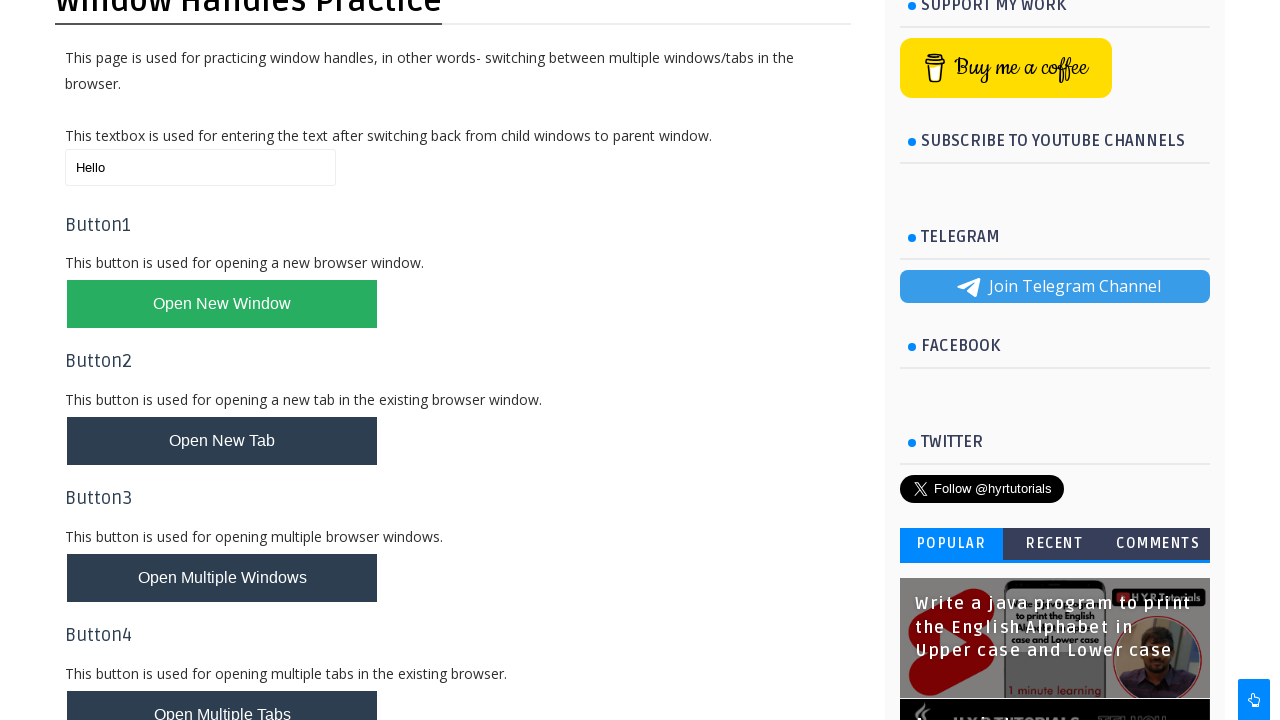

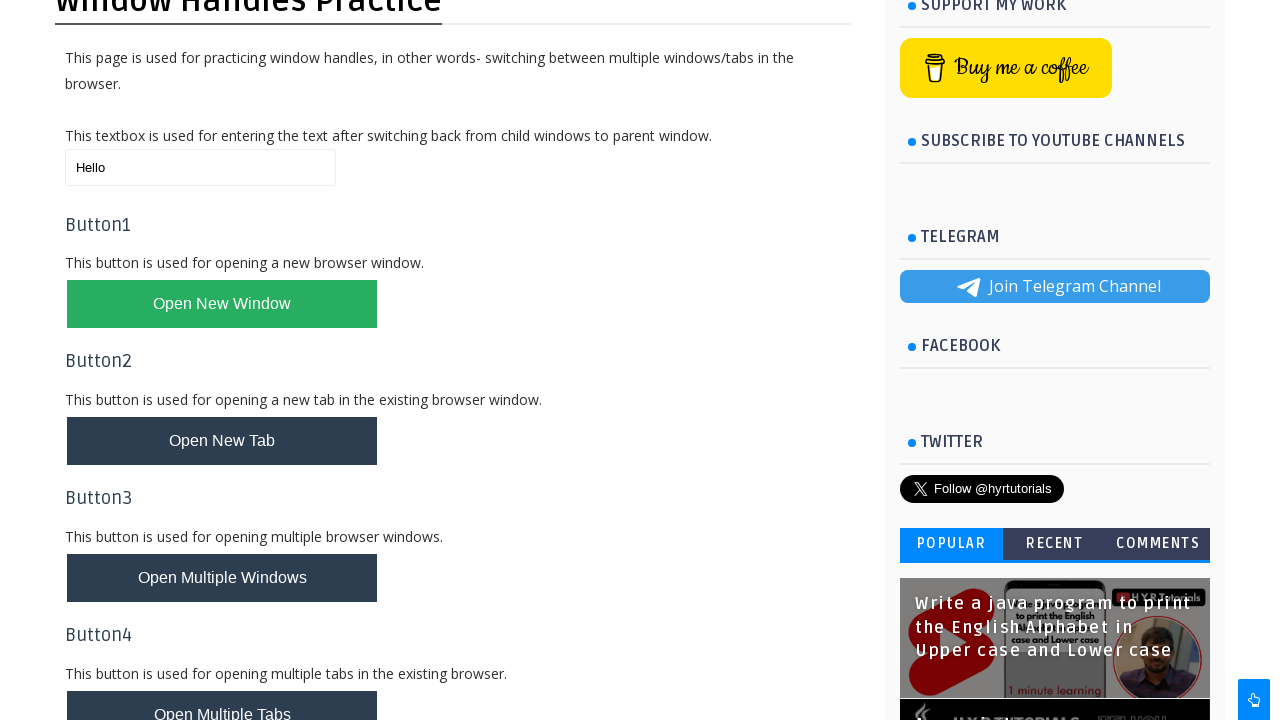